Tests a web form by filling in personal information fields (name, email, age), selecting radio buttons for sex and experience, checking a profession checkbox, selecting from dropdowns, uploading a file, and submitting the form.

Starting URL: http://www.seleniumui.moderntester.pl/form.php

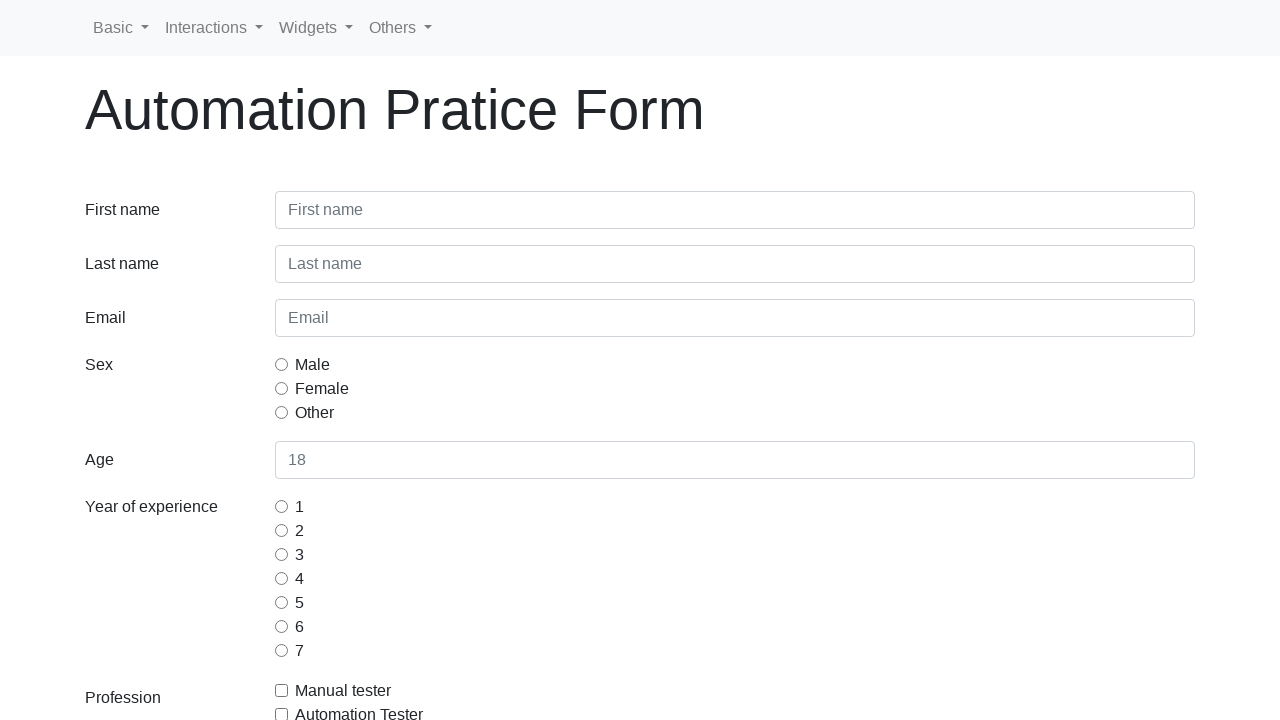

Filled first name field with 'hello' on input#inputFirstName3
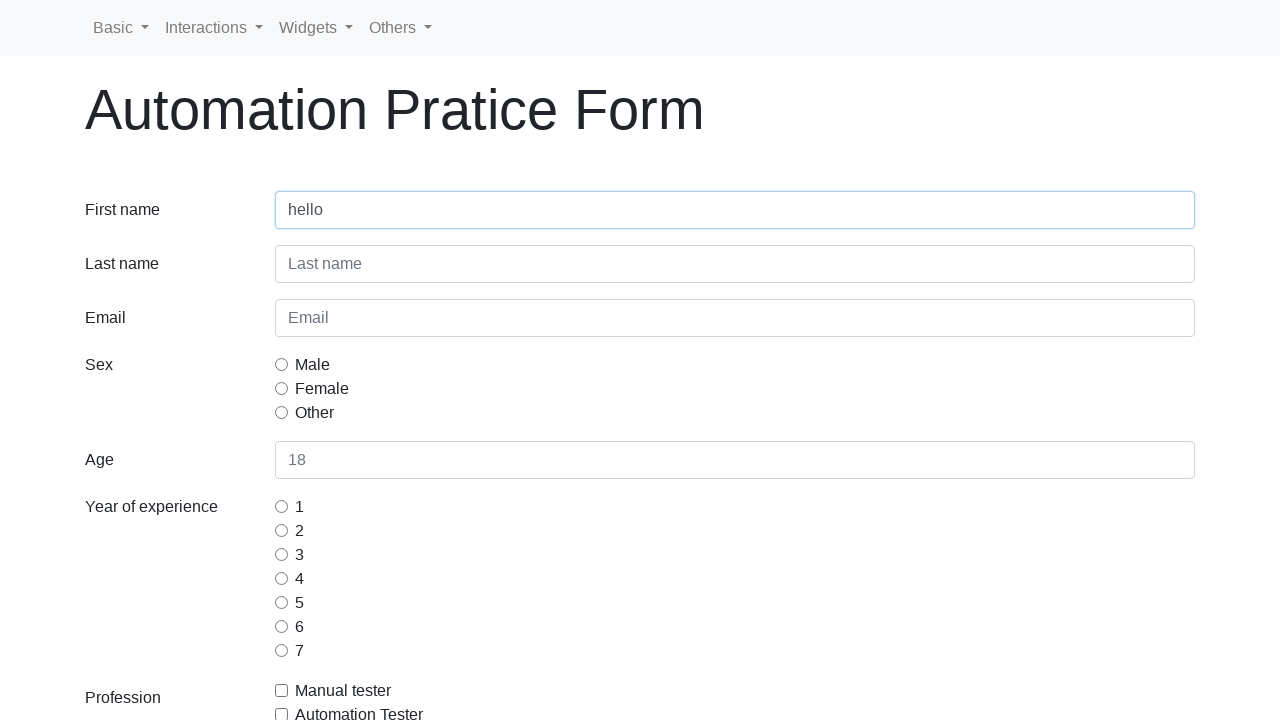

Filled last name field with 'Kitty' on input#inputLastName3
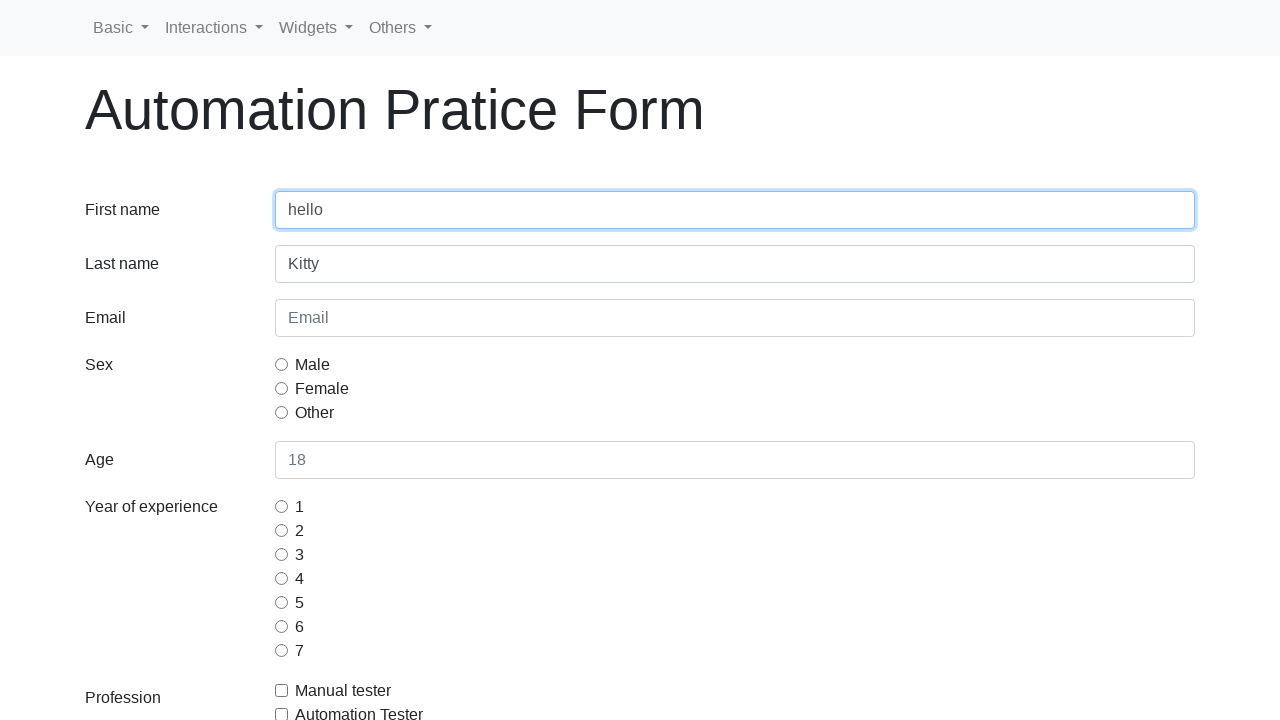

Filled email field with 'hell66.yeas@hk.com' on input#inputEmail3
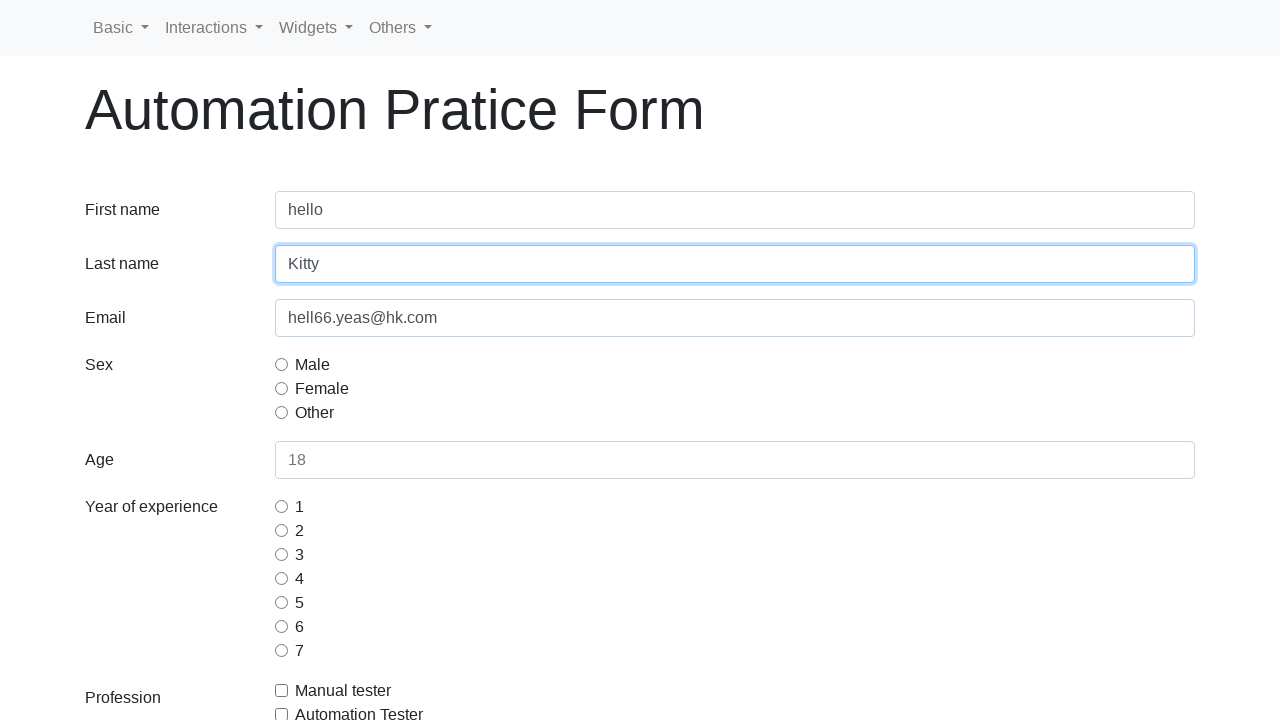

Filled age field with '12' on input#inputAge3
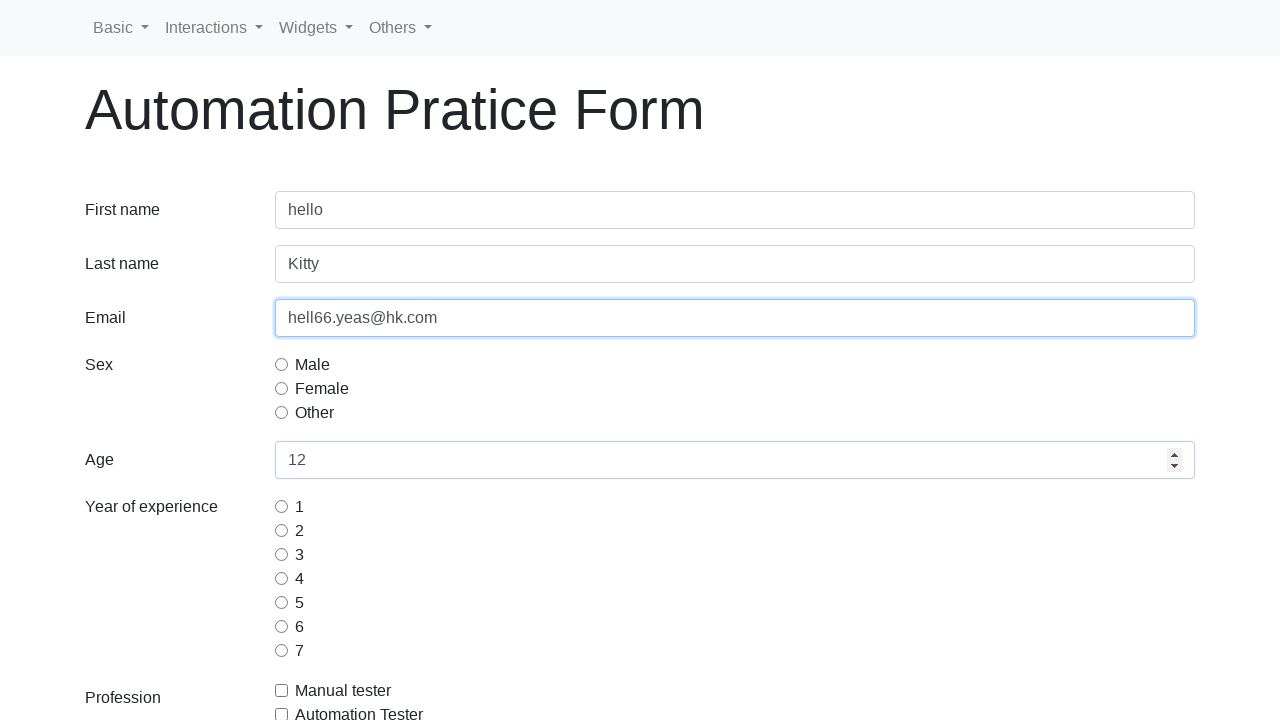

Selected 'Male' radio button for sex at (282, 364) on input[name='gridRadiosSex'][value='male']
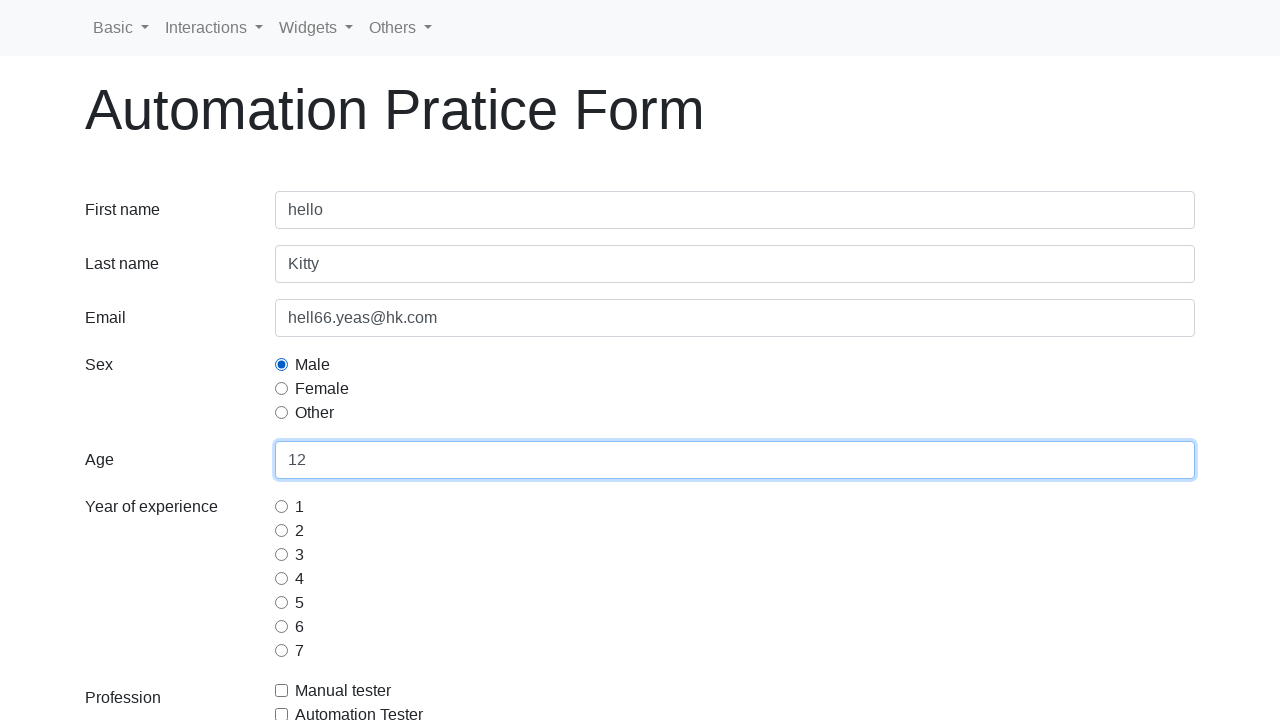

Selected '3' years experience radio button at (282, 554) on input[name='gridRadiosExperience'][value='3']
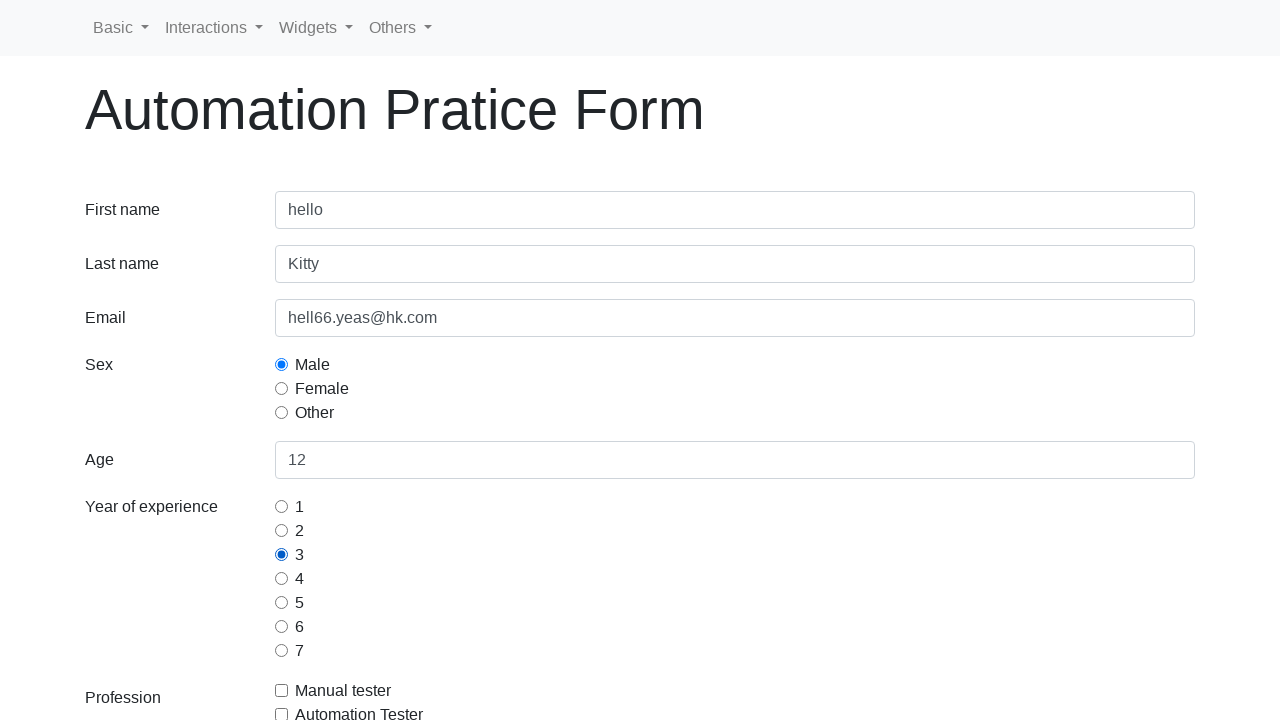

Checked 'Automation Tester' profession checkbox at (282, 714) on input#gridCheckAutomationTester
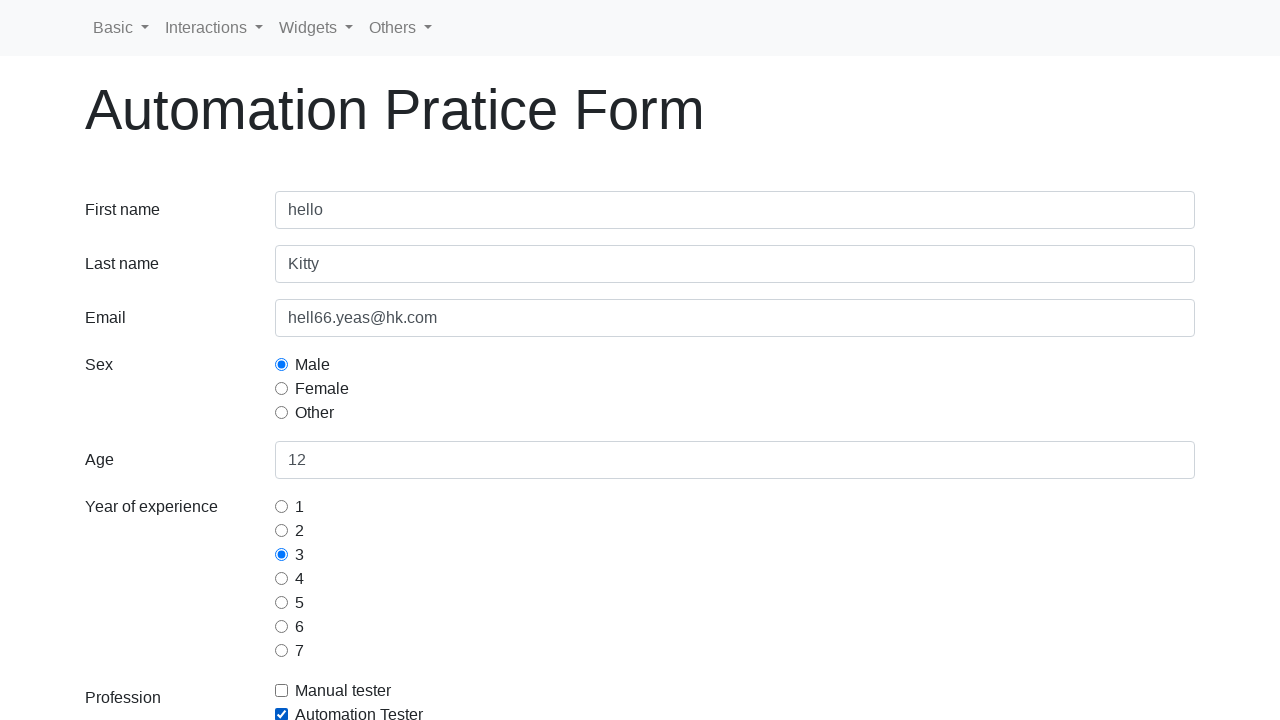

Selected 'Europe' from continents dropdown on #selectContinents
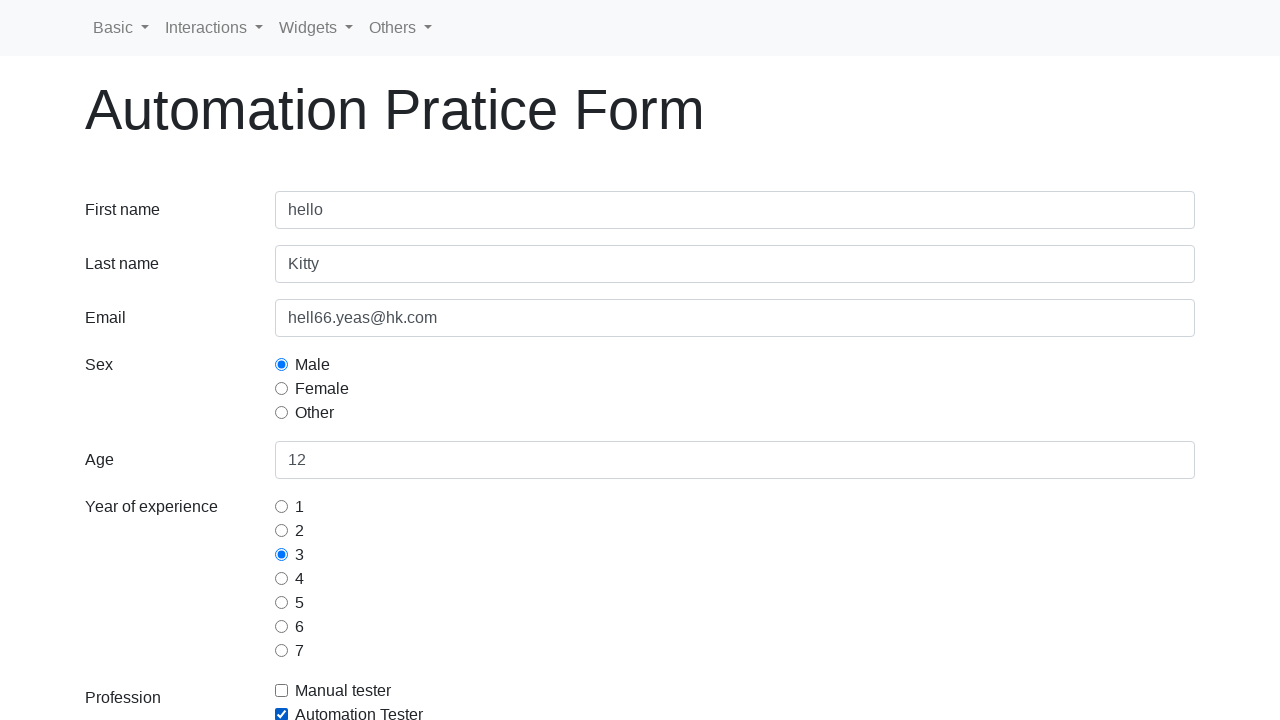

Selected 'switch-commands' and 'wait-commands' from Selenium commands multi-select on #selectSeleniumCommands
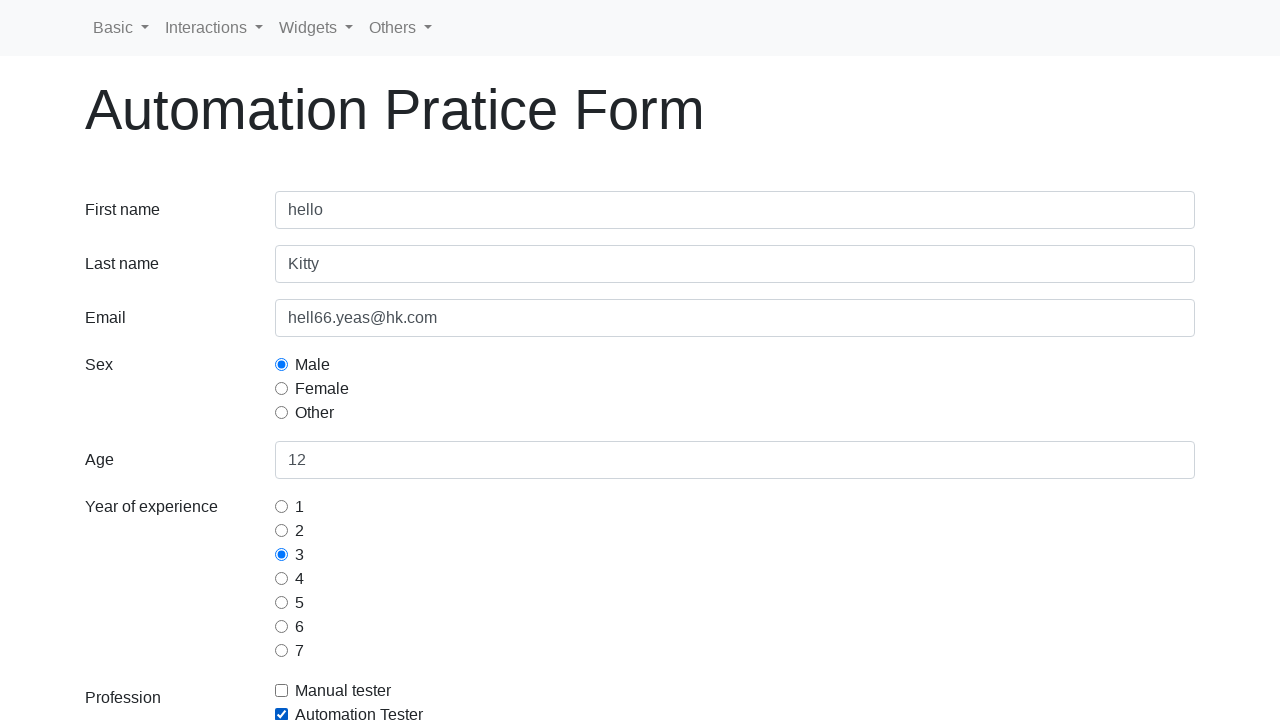

Clicked submit button to submit the form at (123, 594) on button[type=submit]
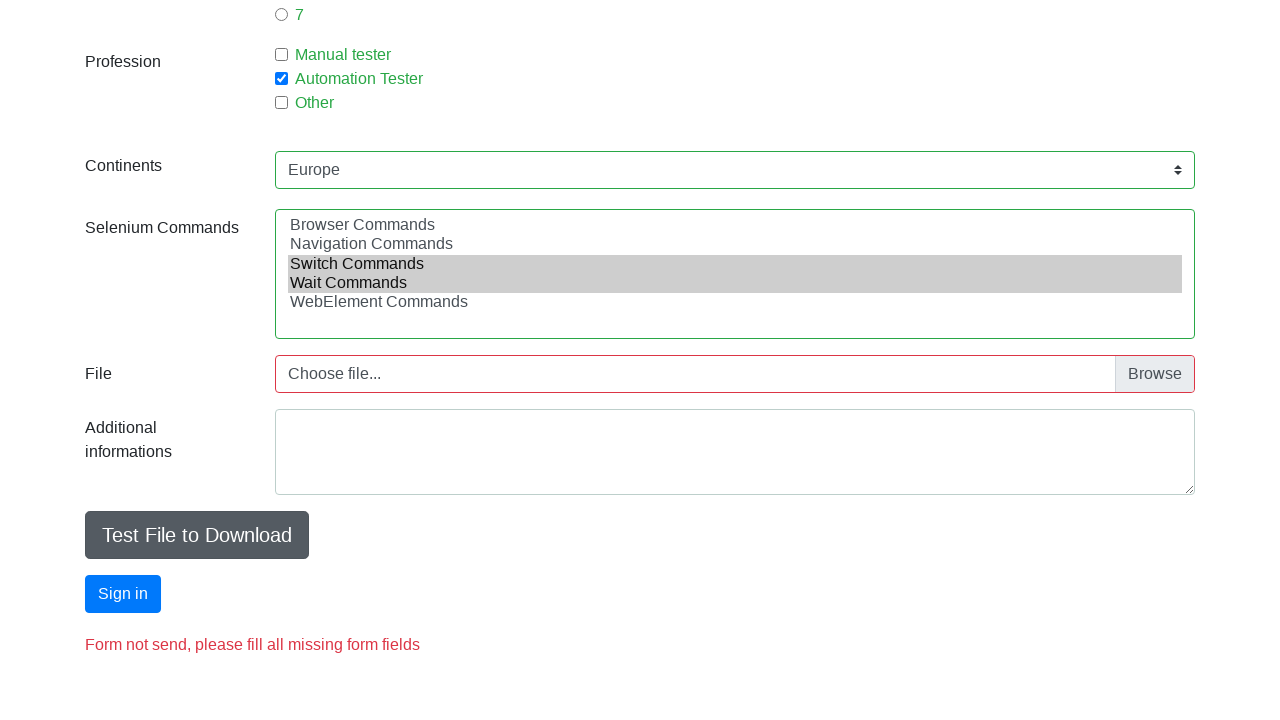

Success message appeared after form submission
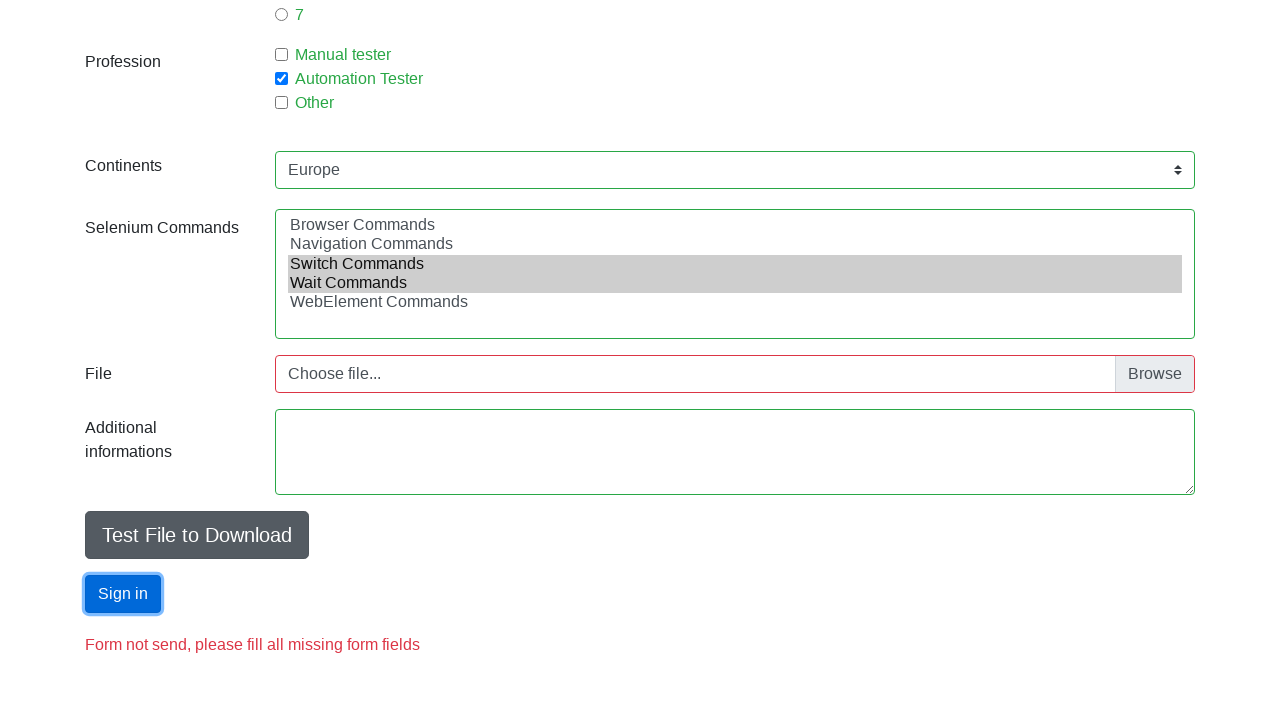

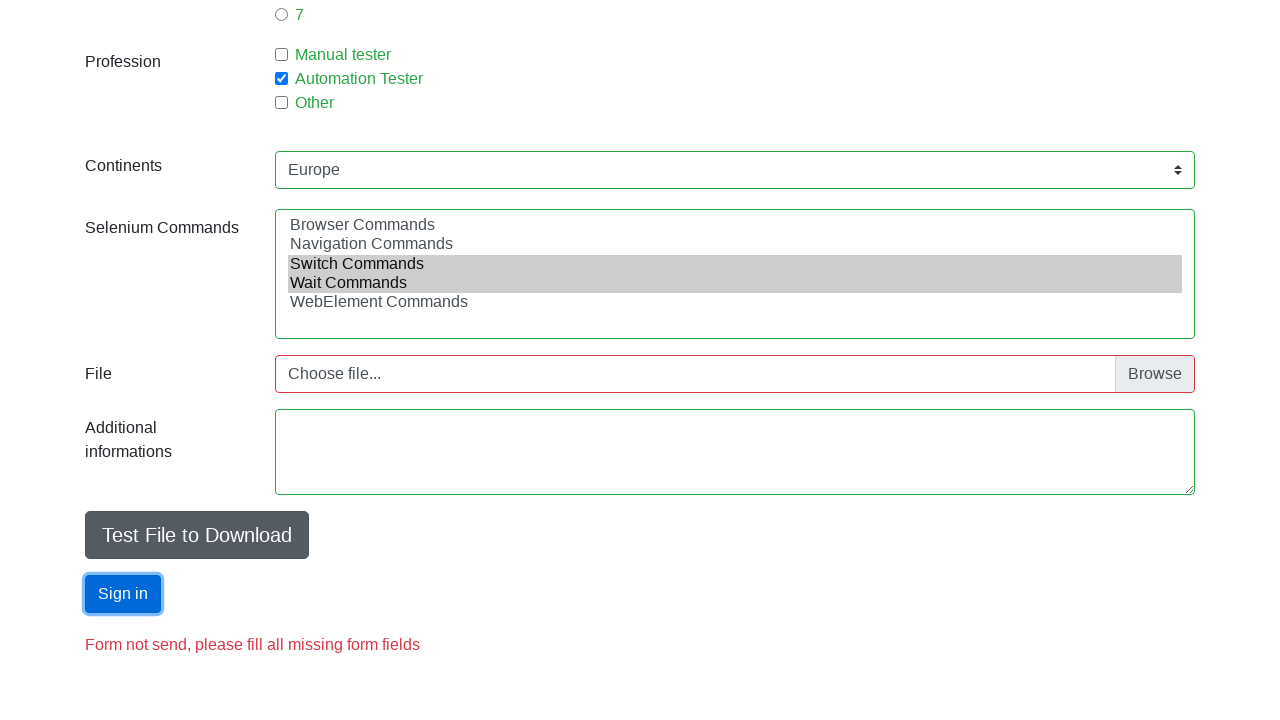